Tests dynamic loading with a reusable wait helper pattern, clicking Start and waiting for finish text to appear

Starting URL: http://the-internet.herokuapp.com/dynamic_loading/1

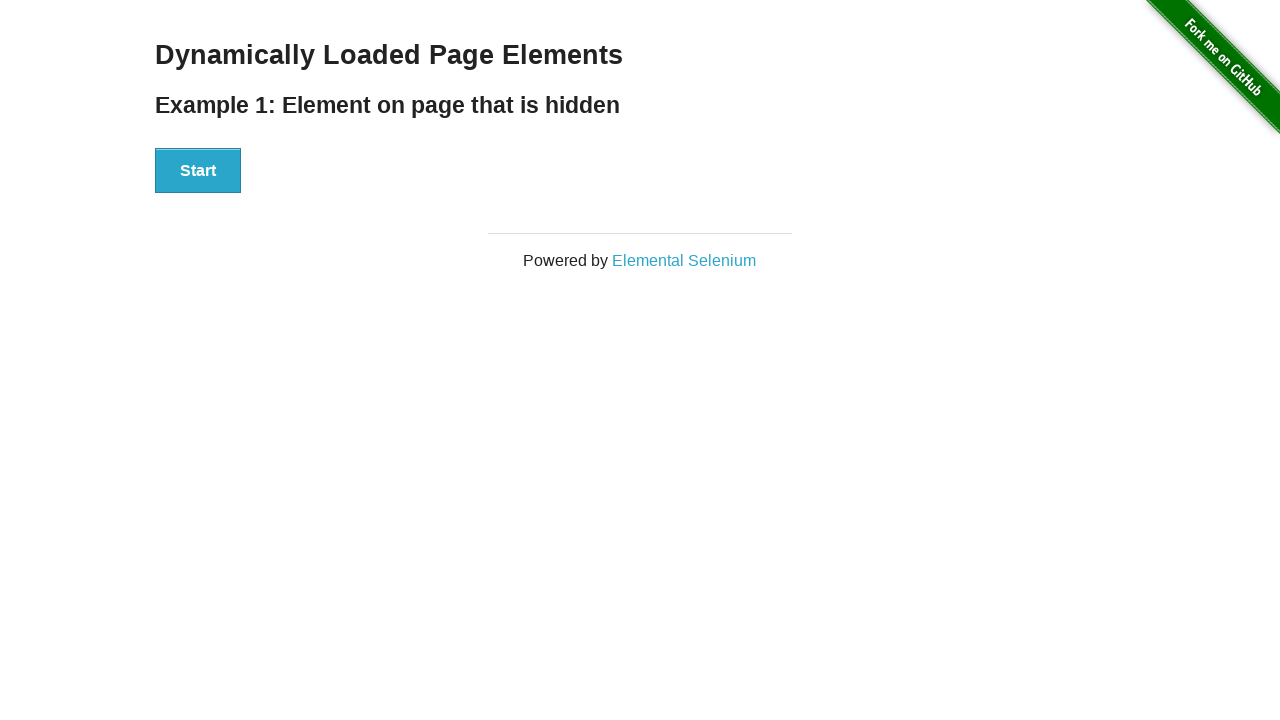

Clicked Start button to initiate dynamic loading at (198, 171) on #start button
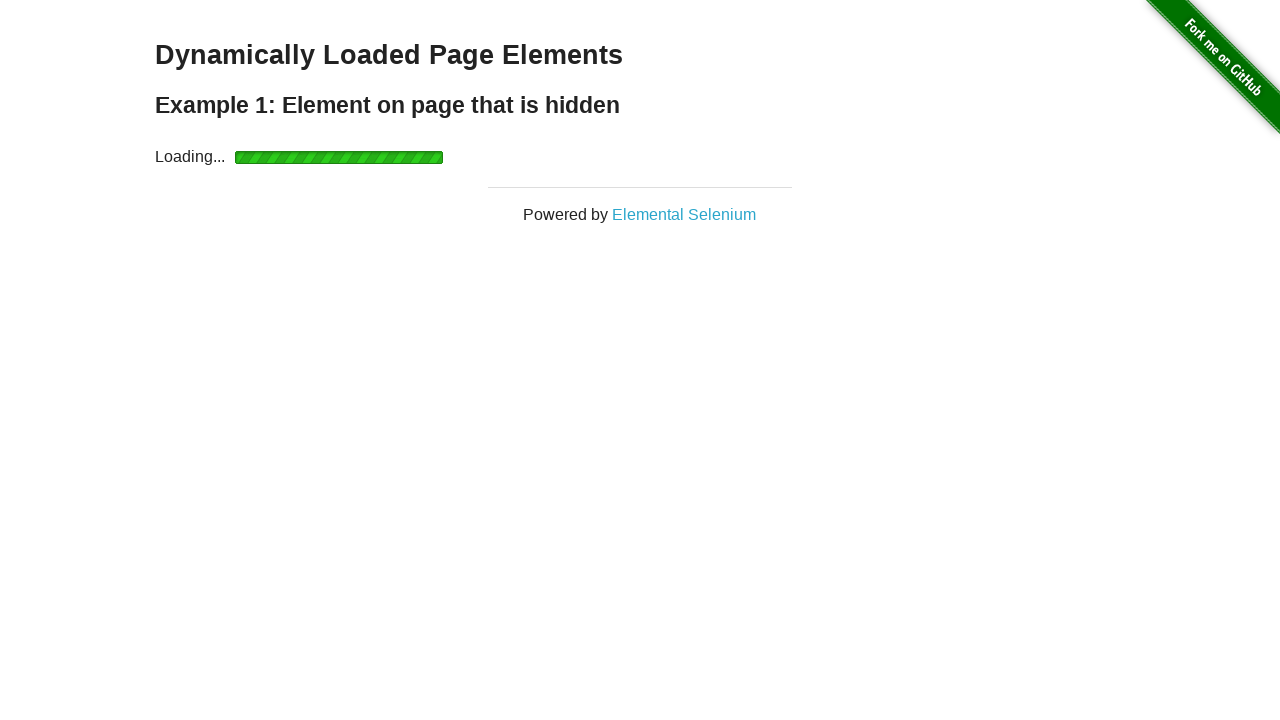

Waited for finish element to become visible (dynamic loading completed)
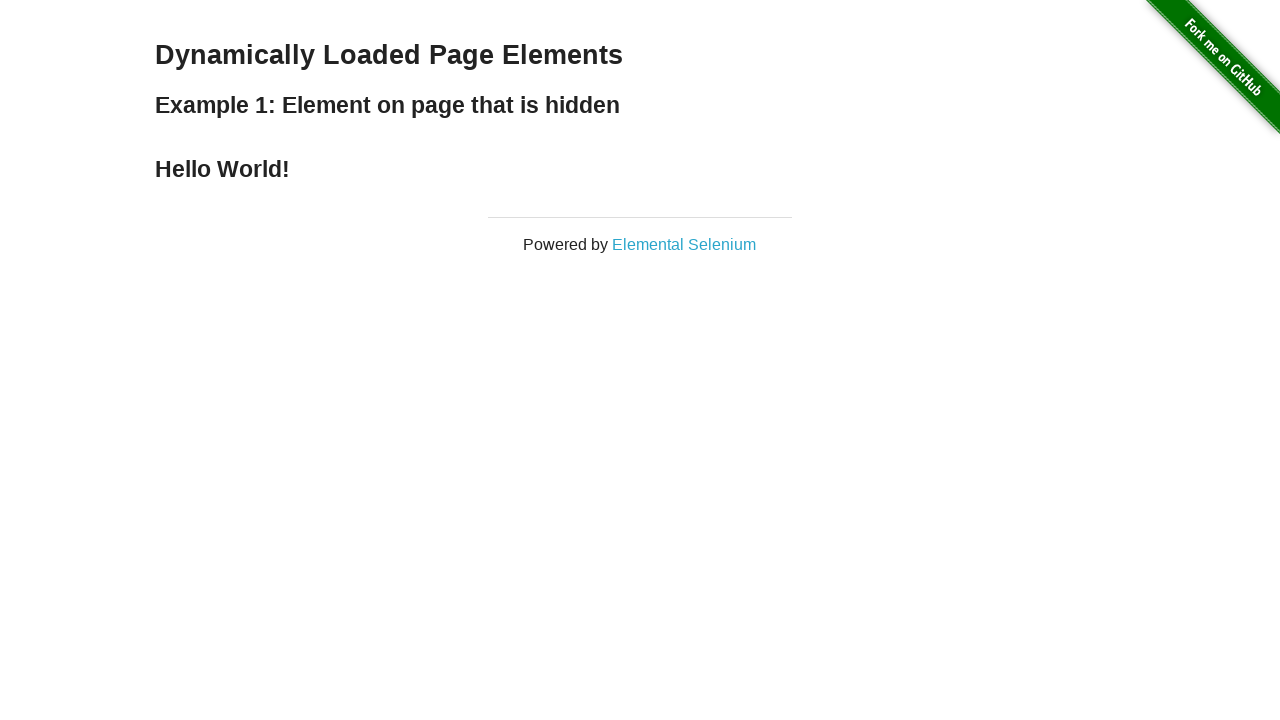

Verified that finish element is visible
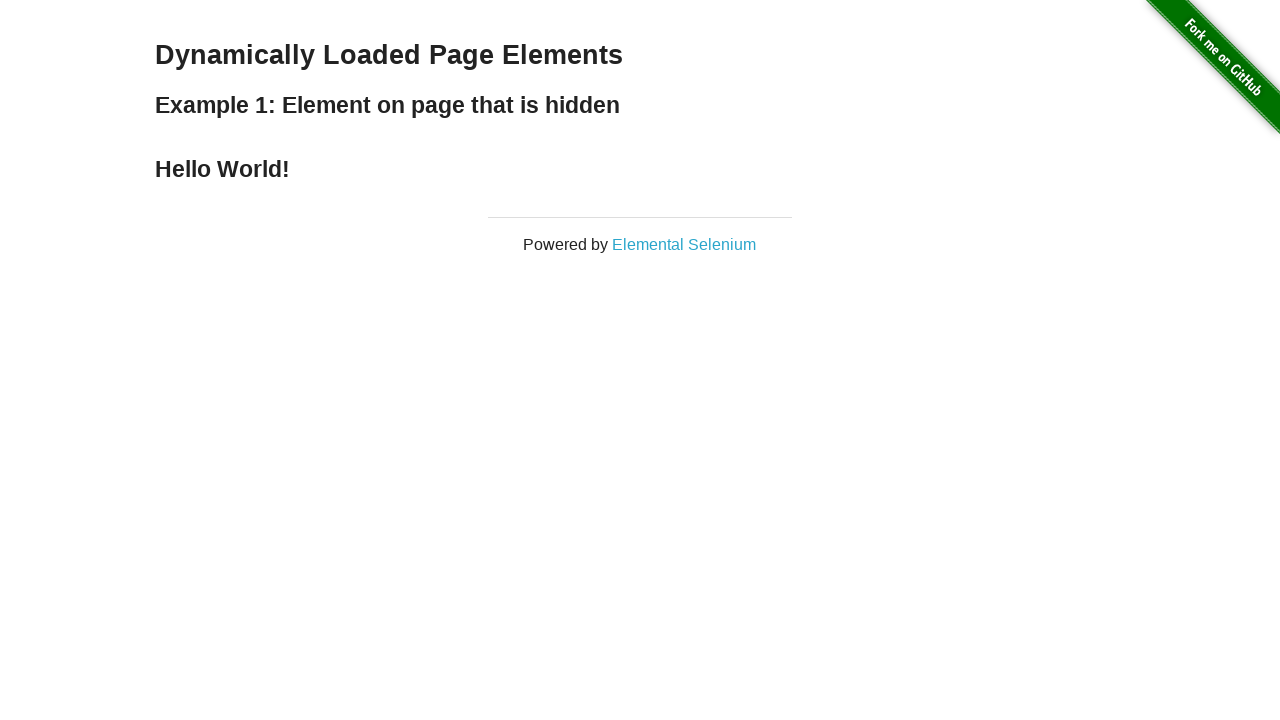

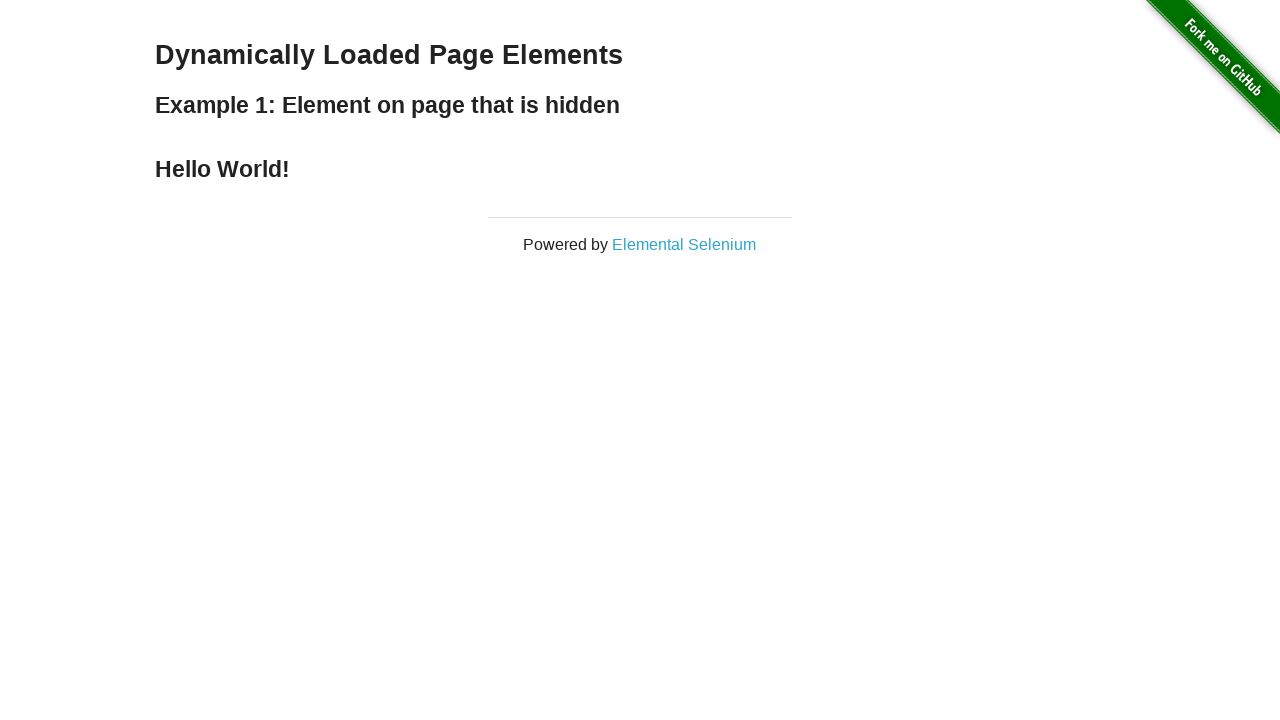